Tests browsing languages by letter M and verifies the last entry is MySQL

Starting URL: http://www.99-bottles-of-beer.net/

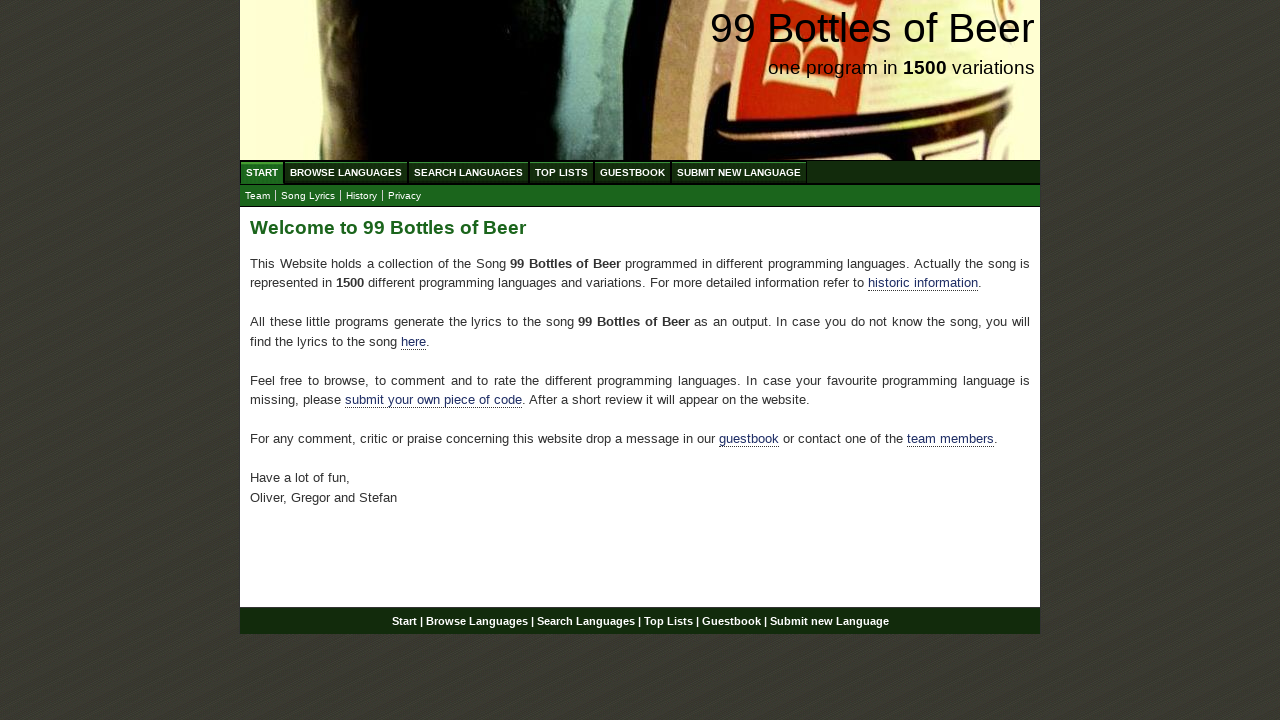

Clicked on Browse Languages link at (346, 172) on a[href='/abc.html']
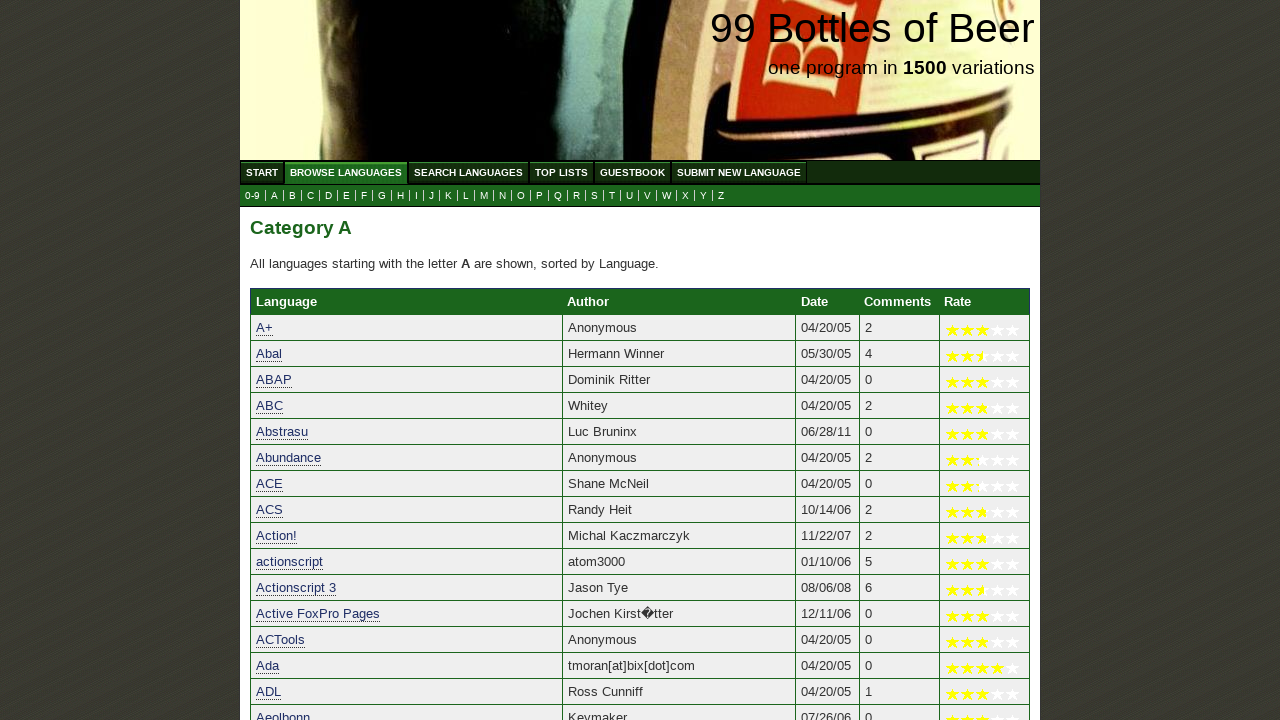

Clicked on letter M to browse languages starting with M at (484, 196) on a[href='m.html']
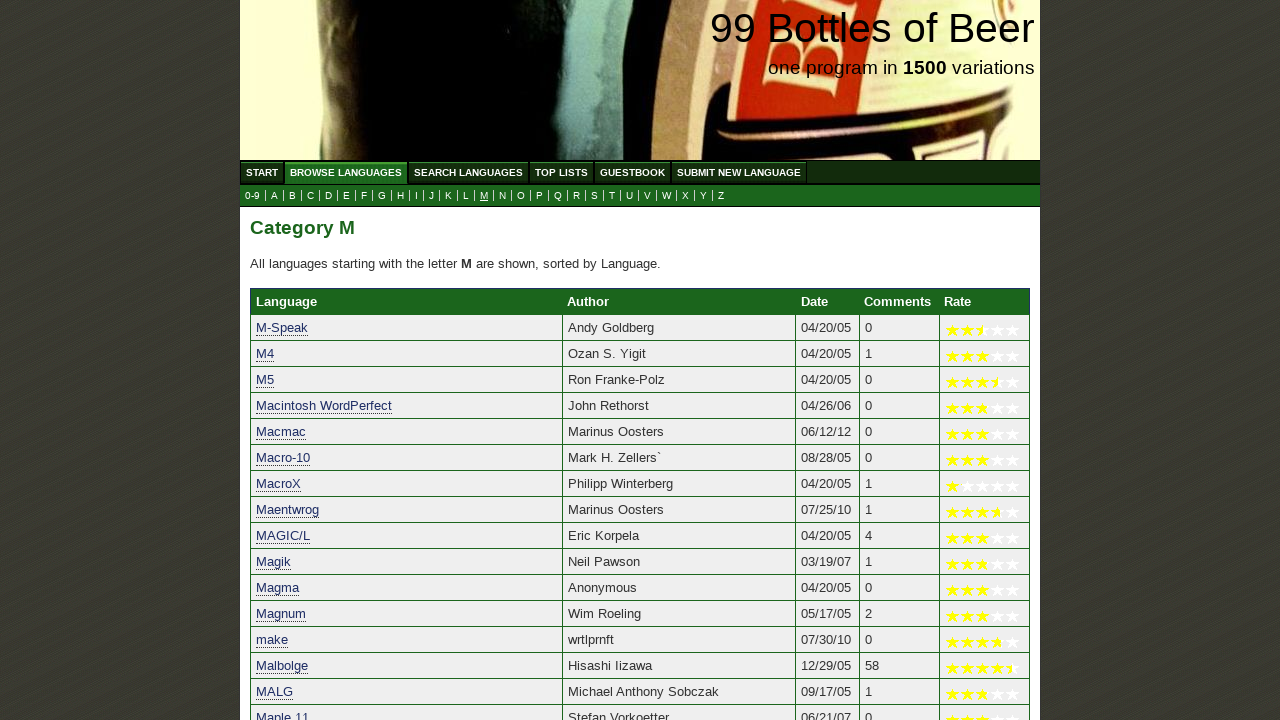

Waited for languages table to load
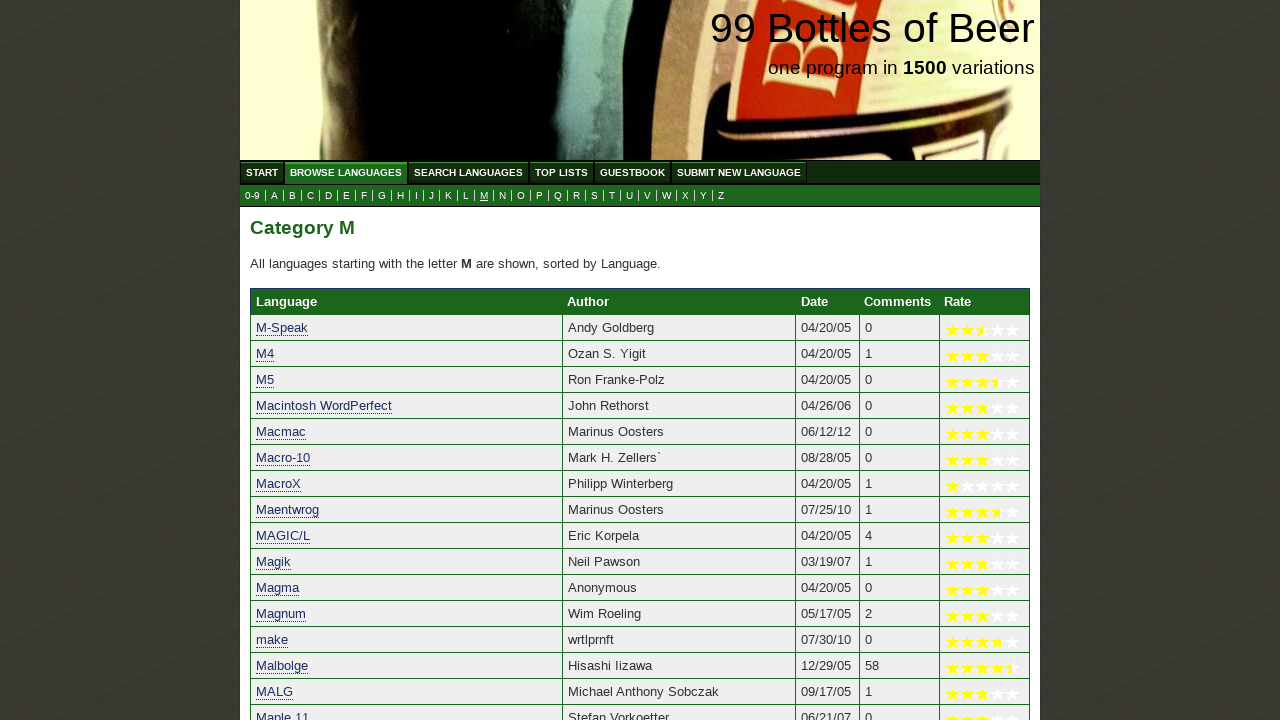

Retrieved last entry from languages table: MySQL
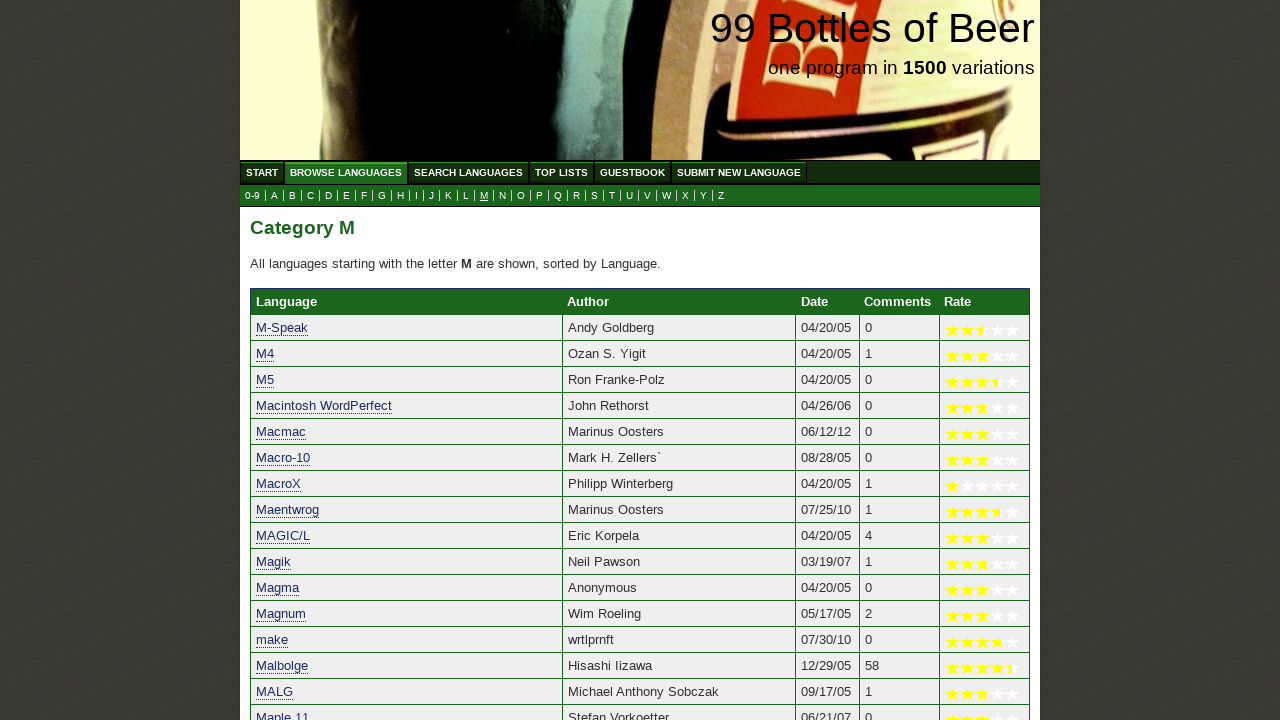

Verified that last entry is MySQL
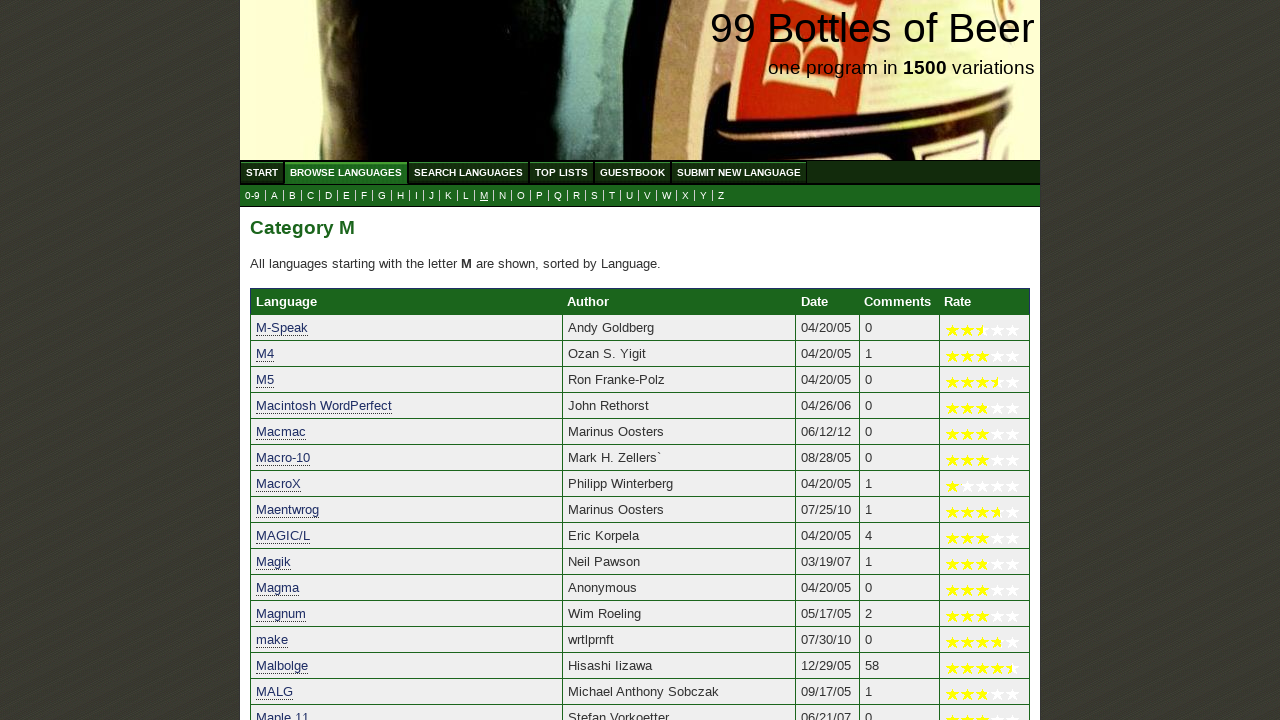

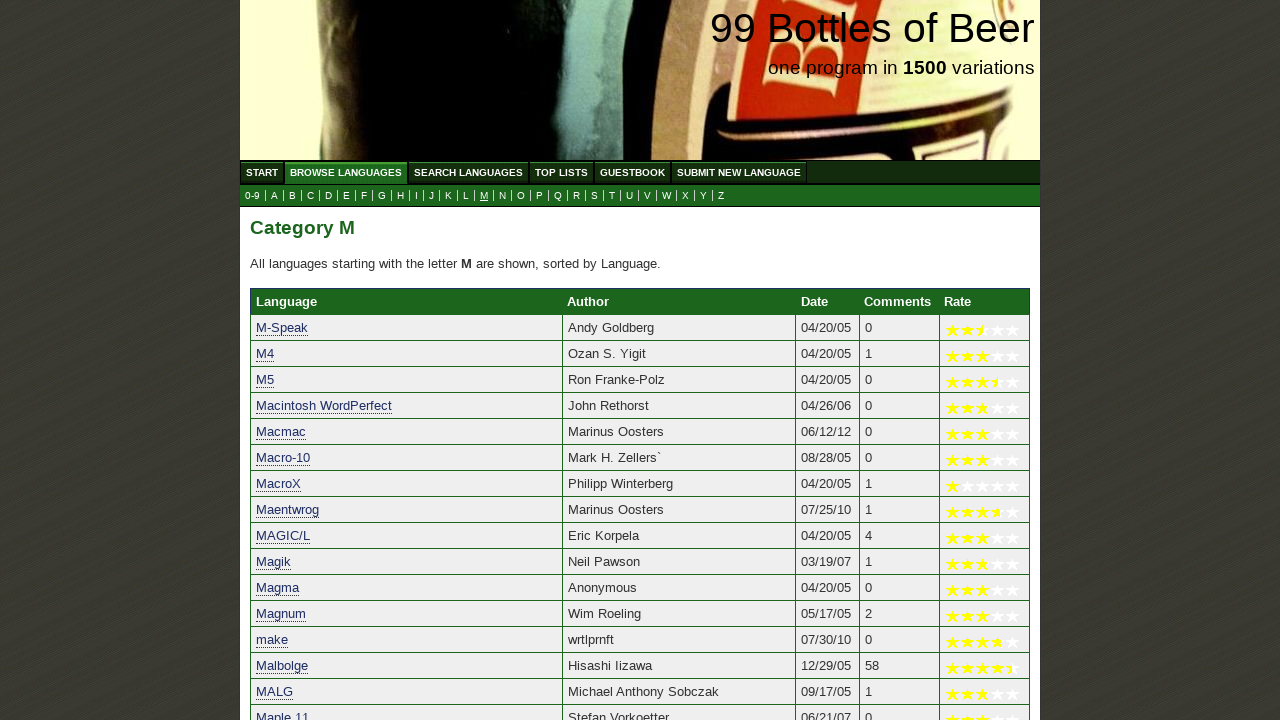